Tests file upload functionality by selecting a file, clicking upload, and verifying the success message is displayed

Starting URL: https://the-internet.herokuapp.com/upload

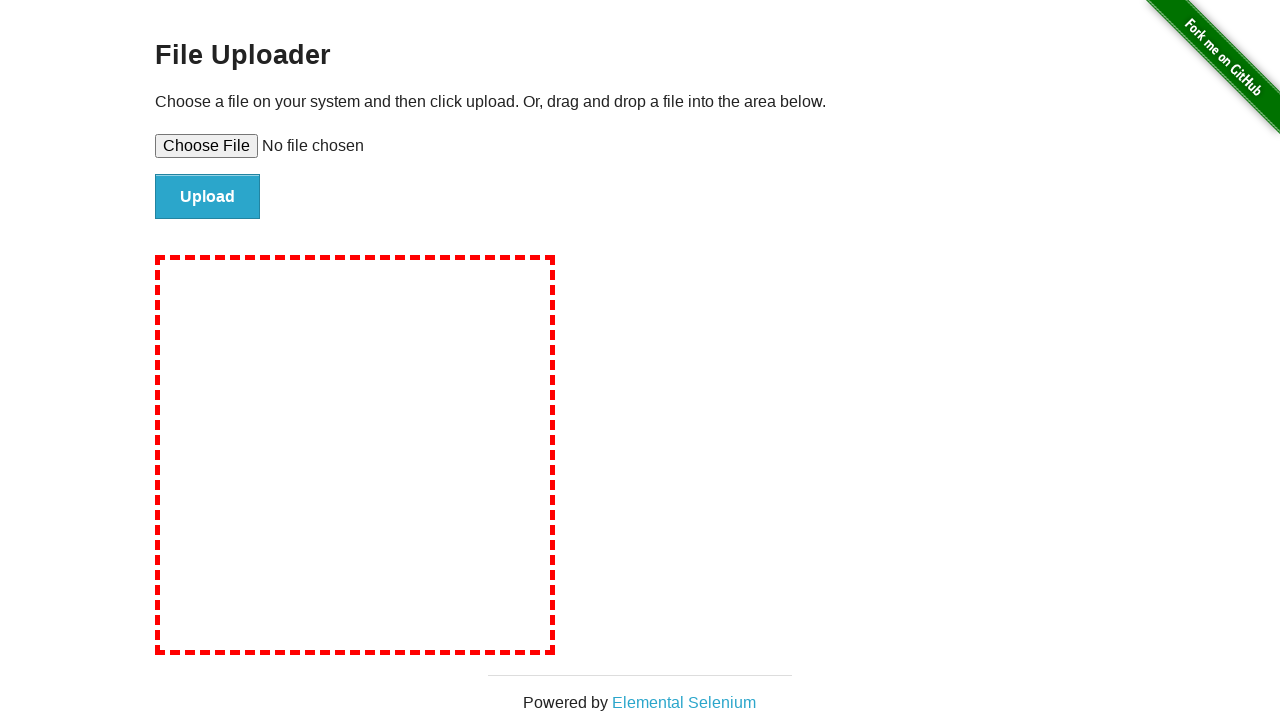

Created temporary test file for upload
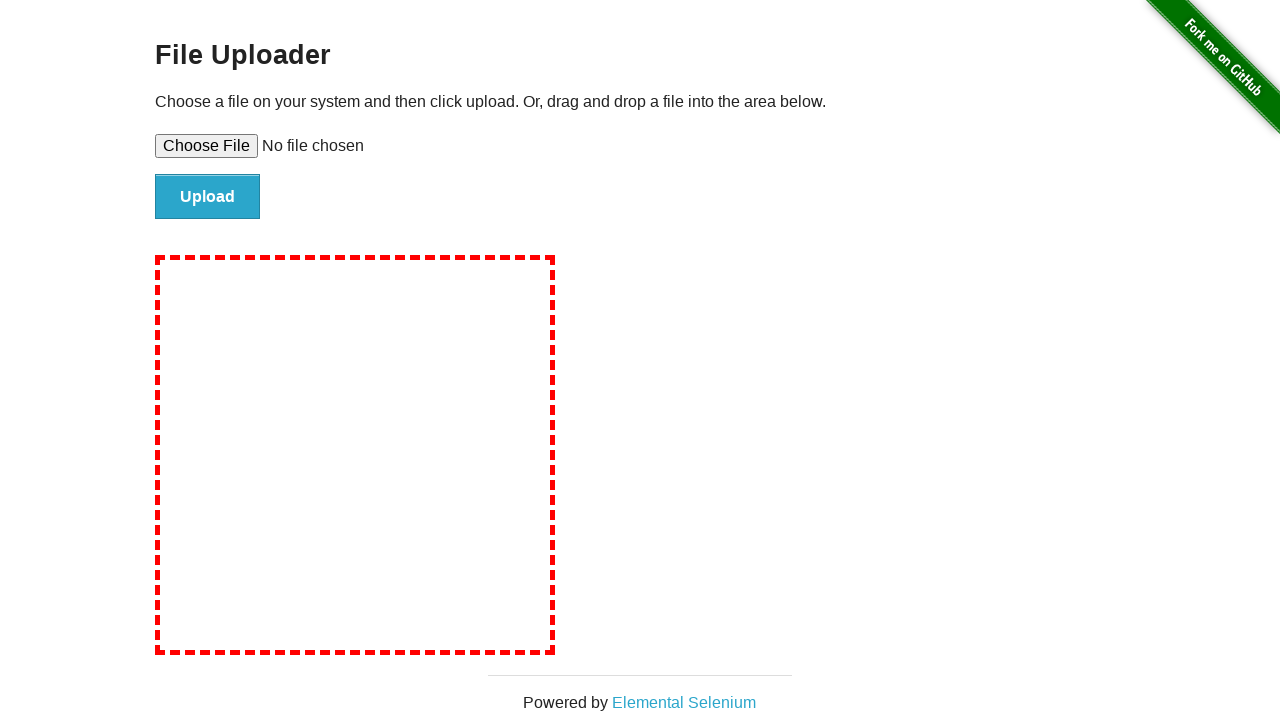

Selected file for upload using file input element
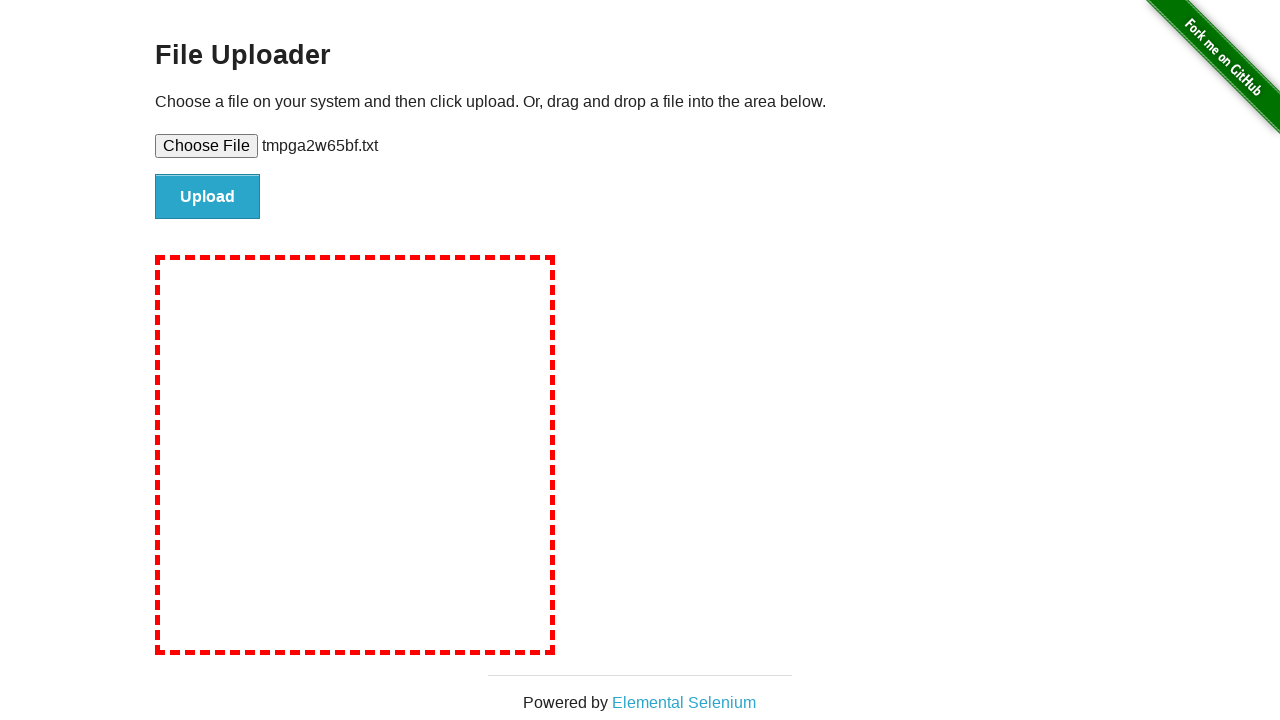

Clicked upload/submit button at (208, 197) on #file-submit
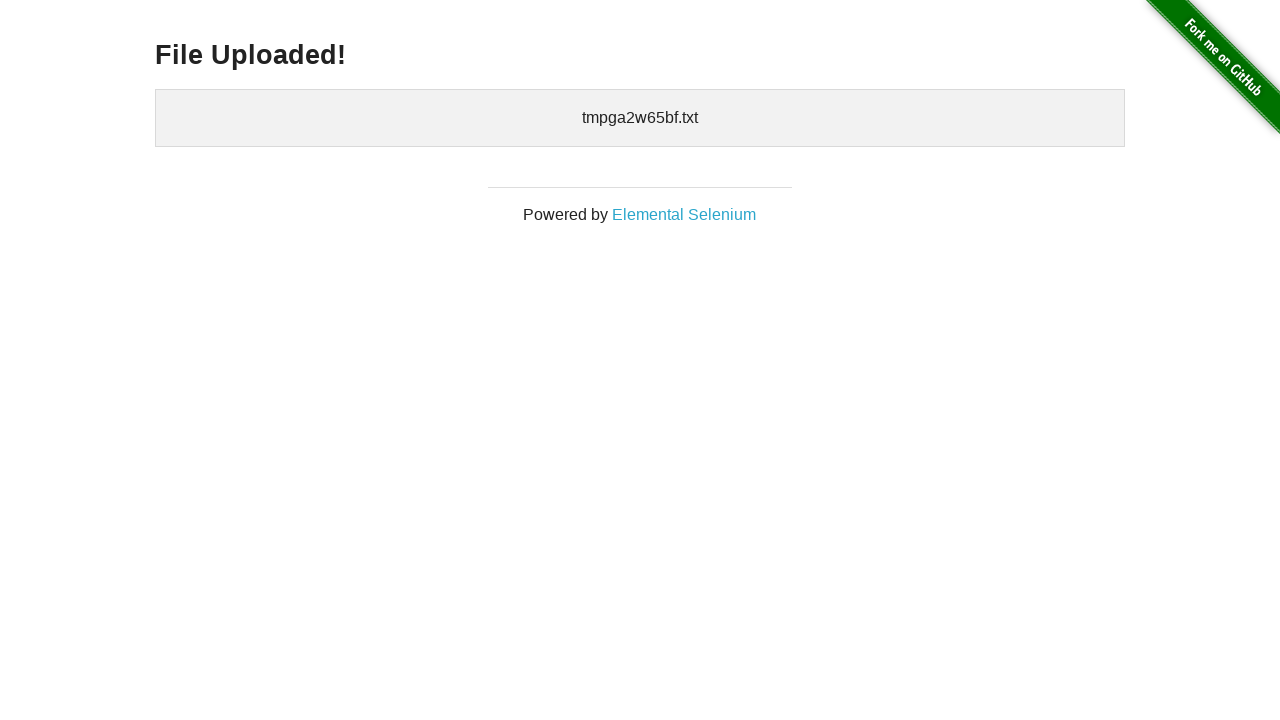

Success message header loaded
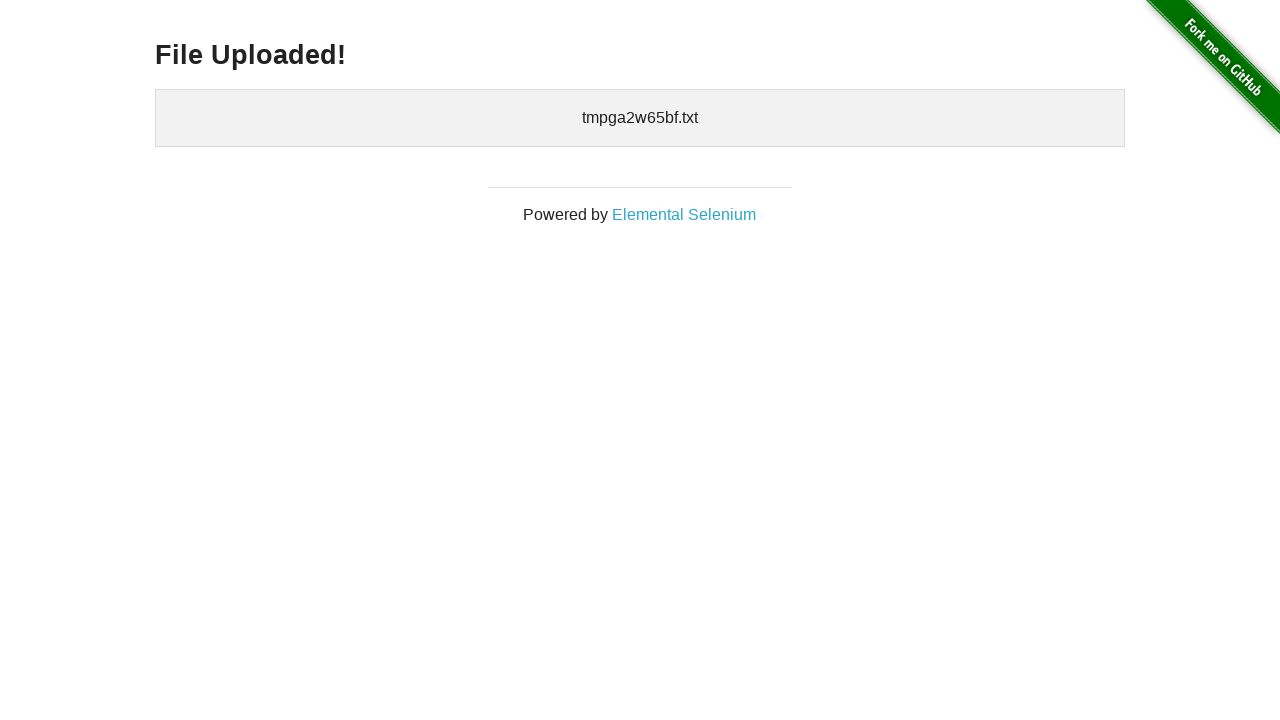

Retrieved success message text content
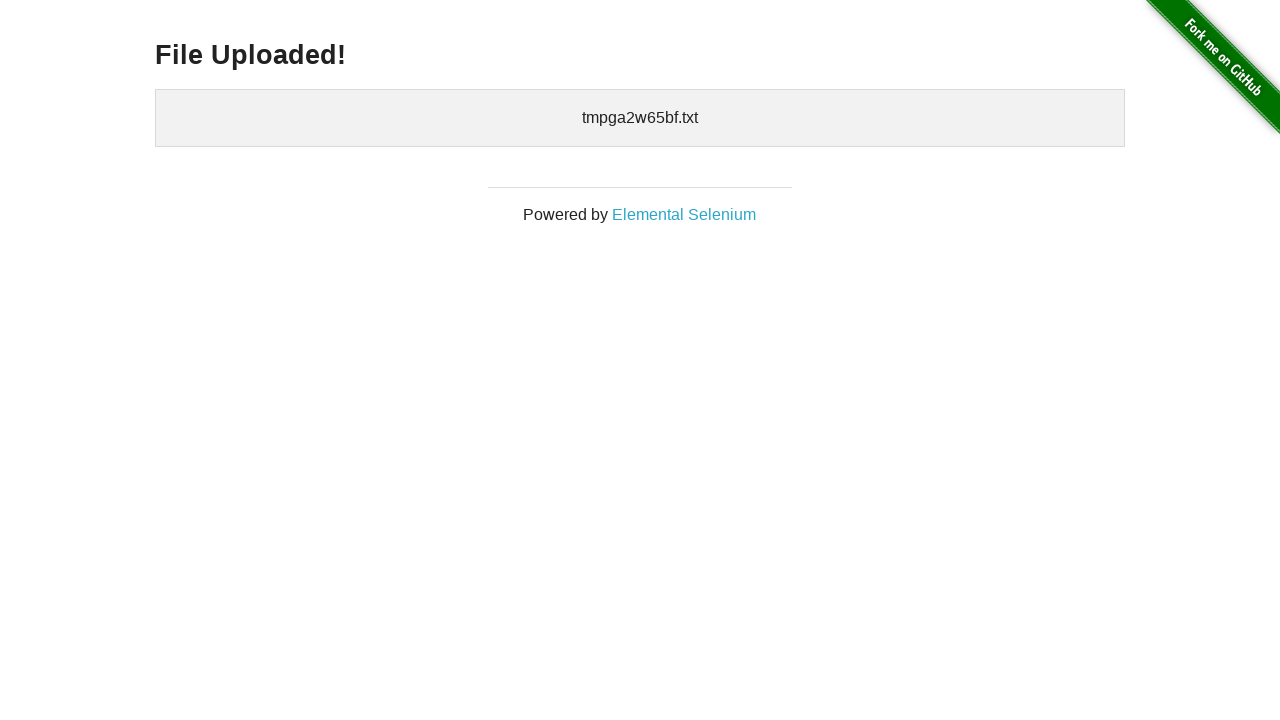

Verified success message displays 'File Uploaded!'
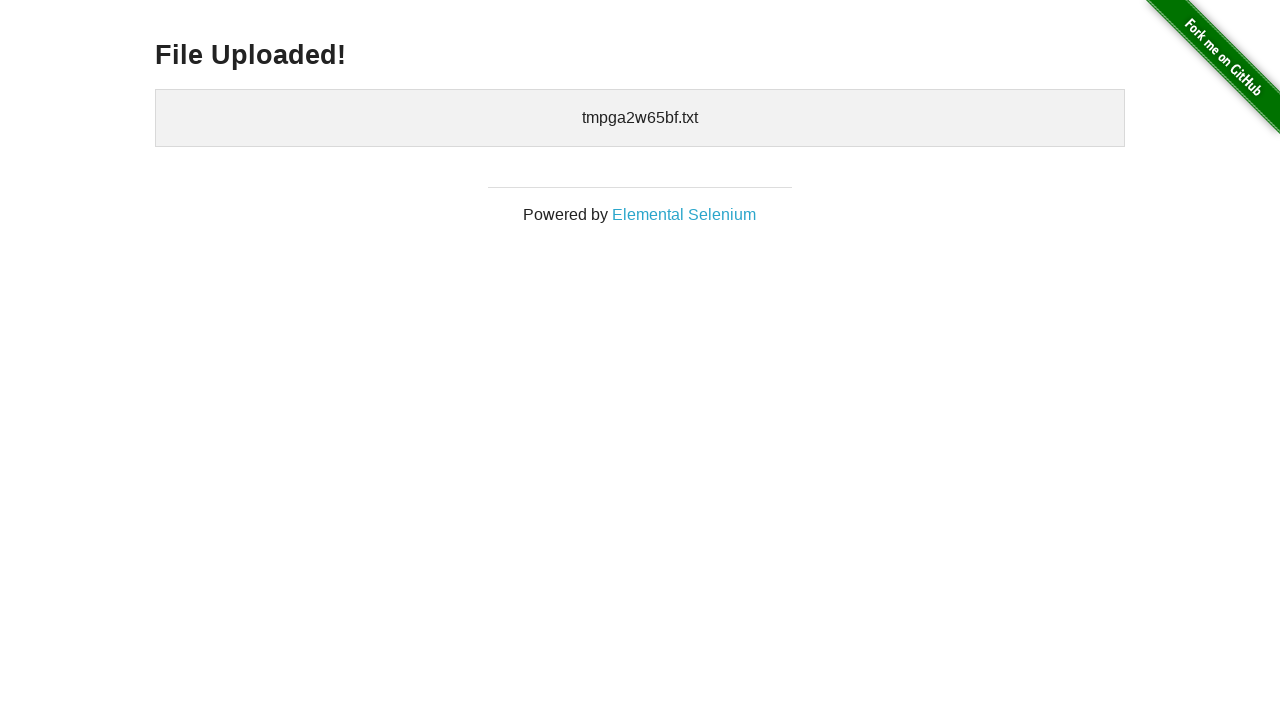

Cleaned up temporary test file
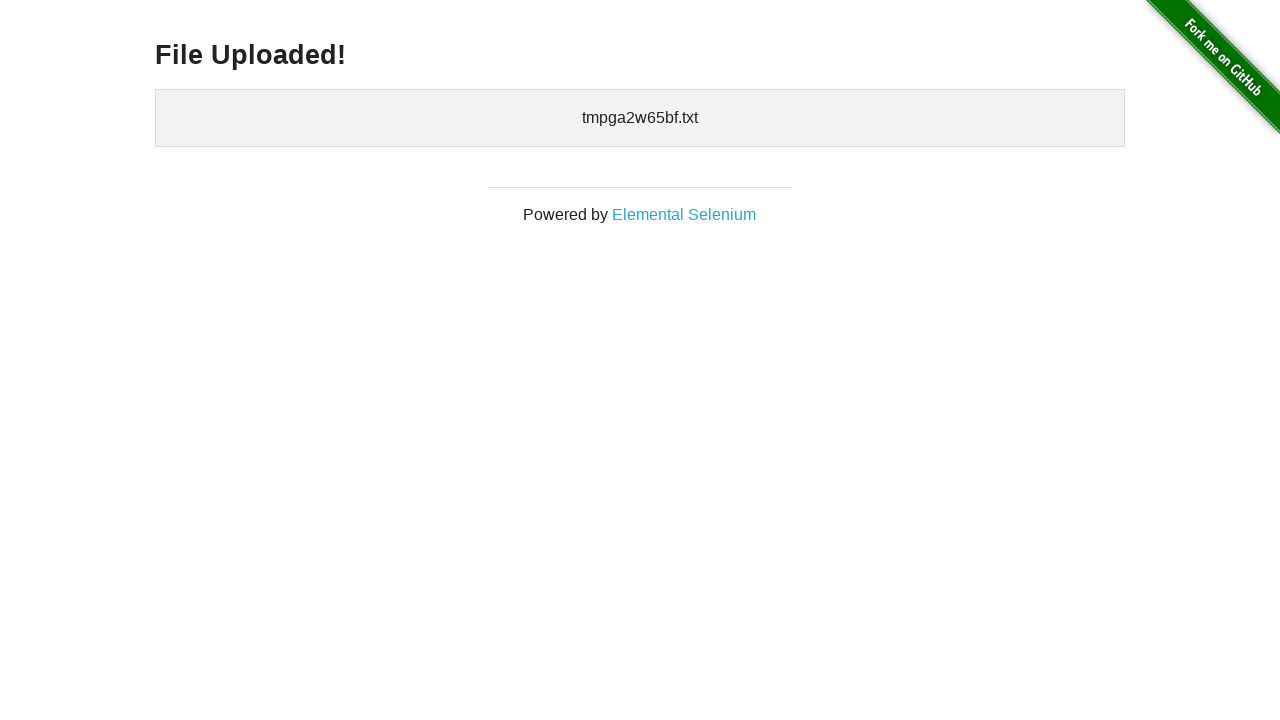

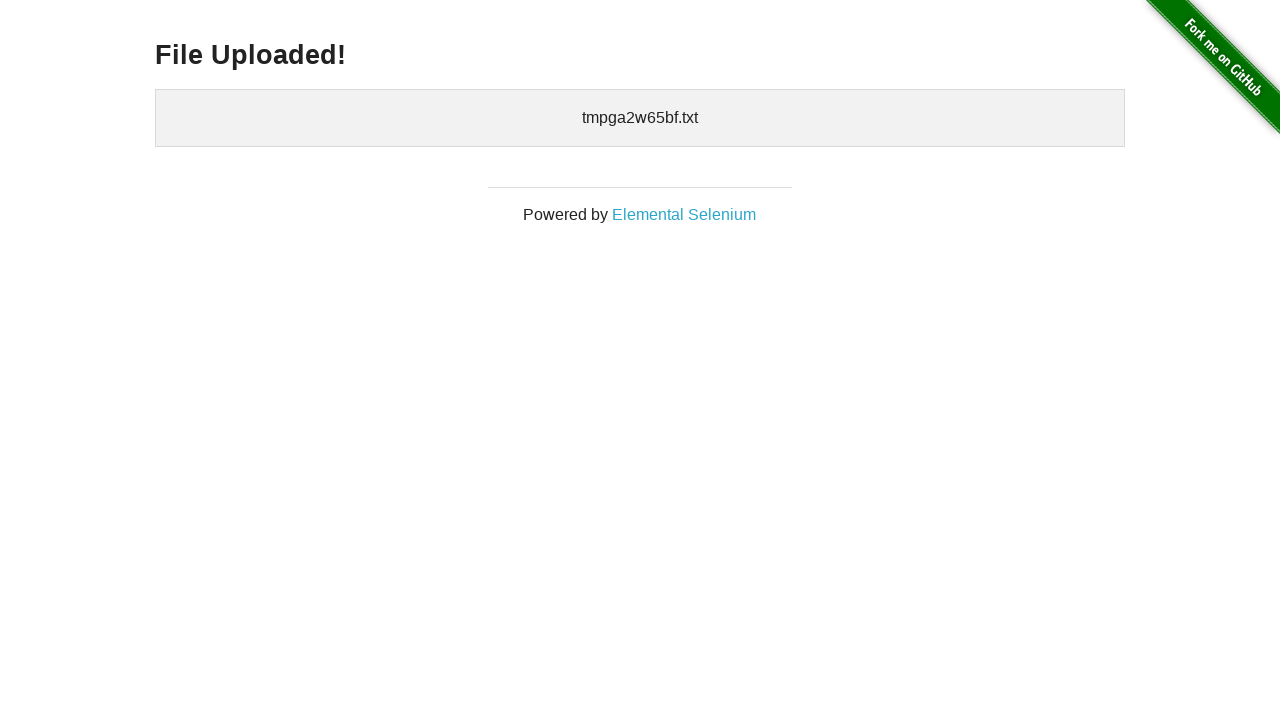